Verifies the page title matches the expected value for Coherent Solutions homepage

Starting URL: http://coherentsolutions.com/

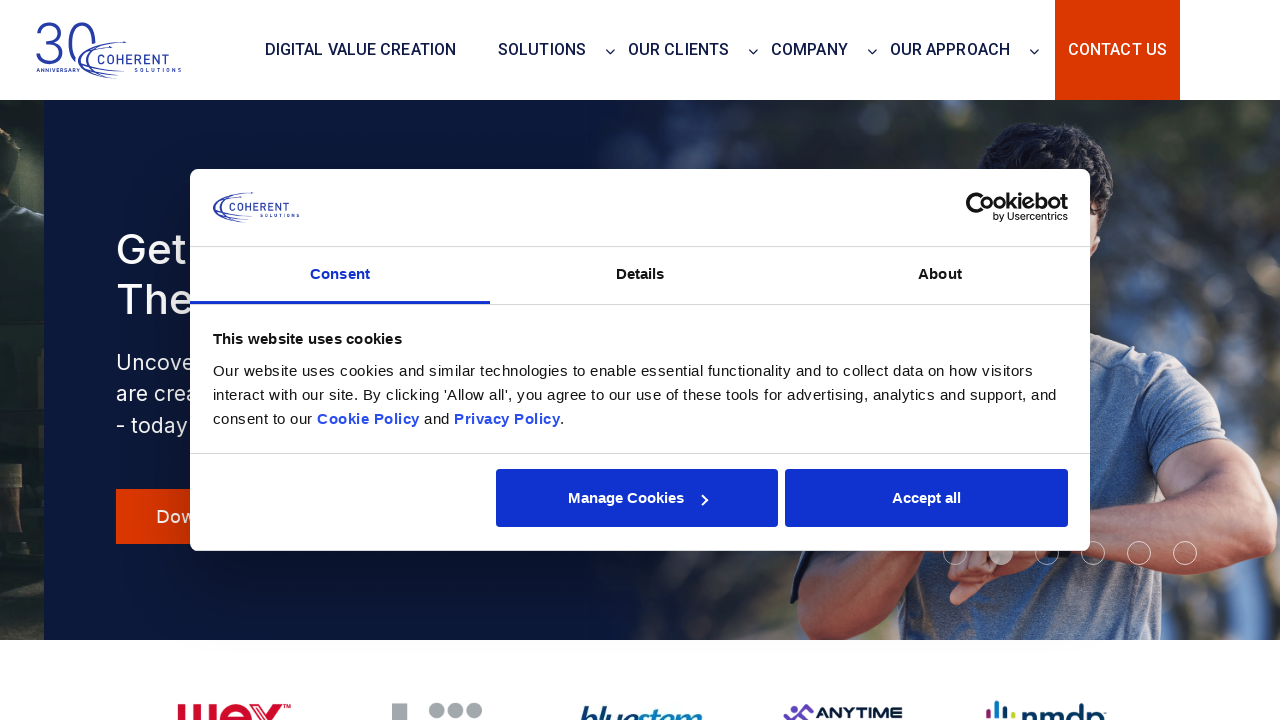

Retrieved page title from Coherent Solutions homepage
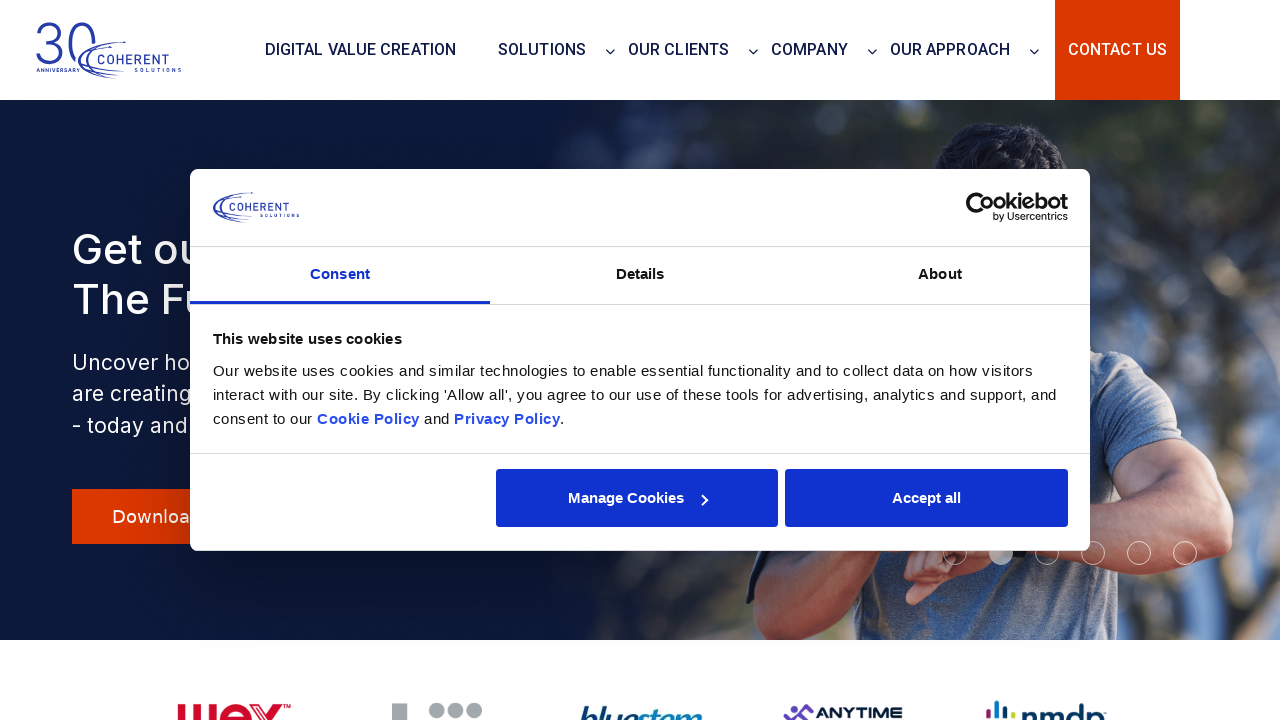

Verified page title matches expected value for Coherent Solutions homepage
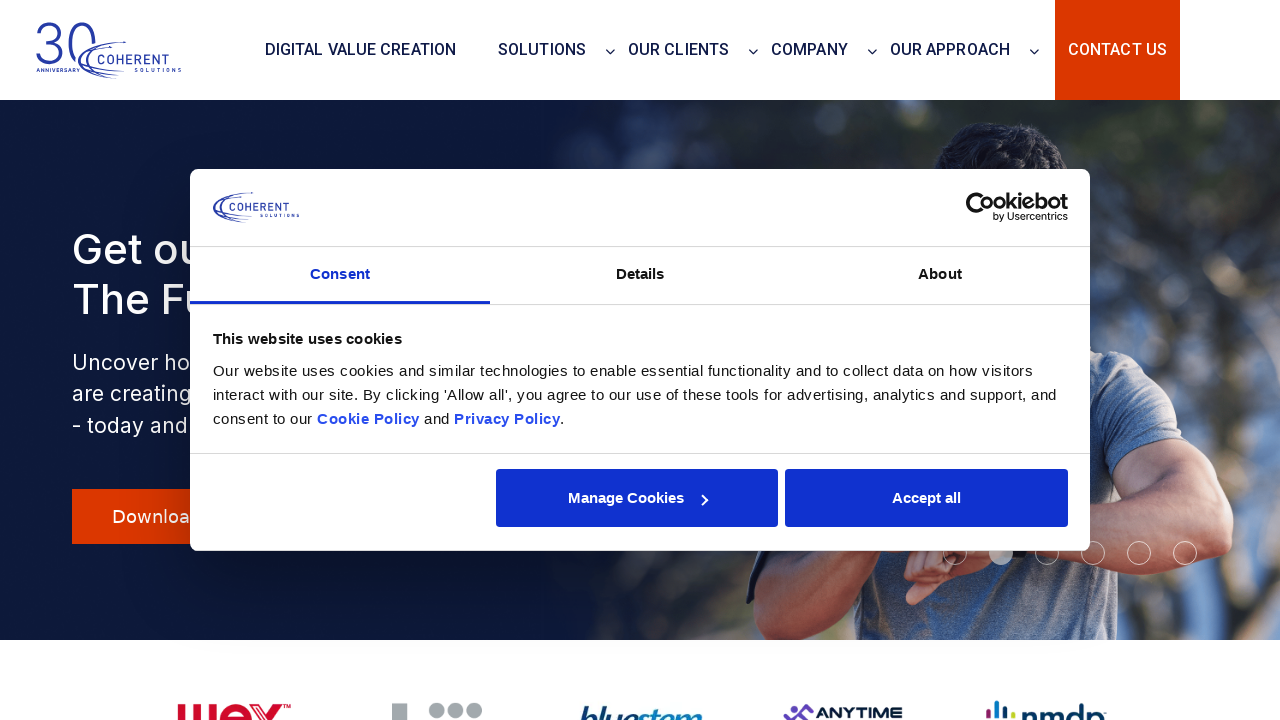

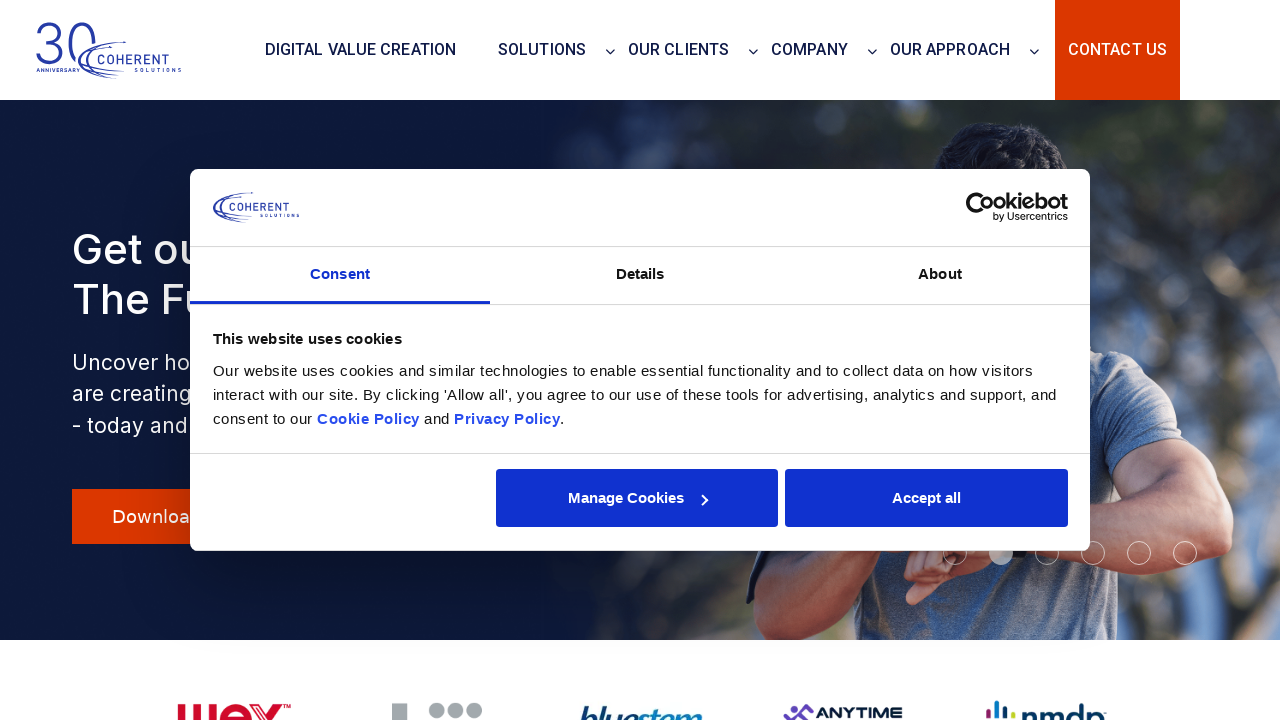